Tests the jQuery UI resizable component by switching to an iframe and dragging the resizable element to resize it

Starting URL: https://jqueryui.com/resizable/

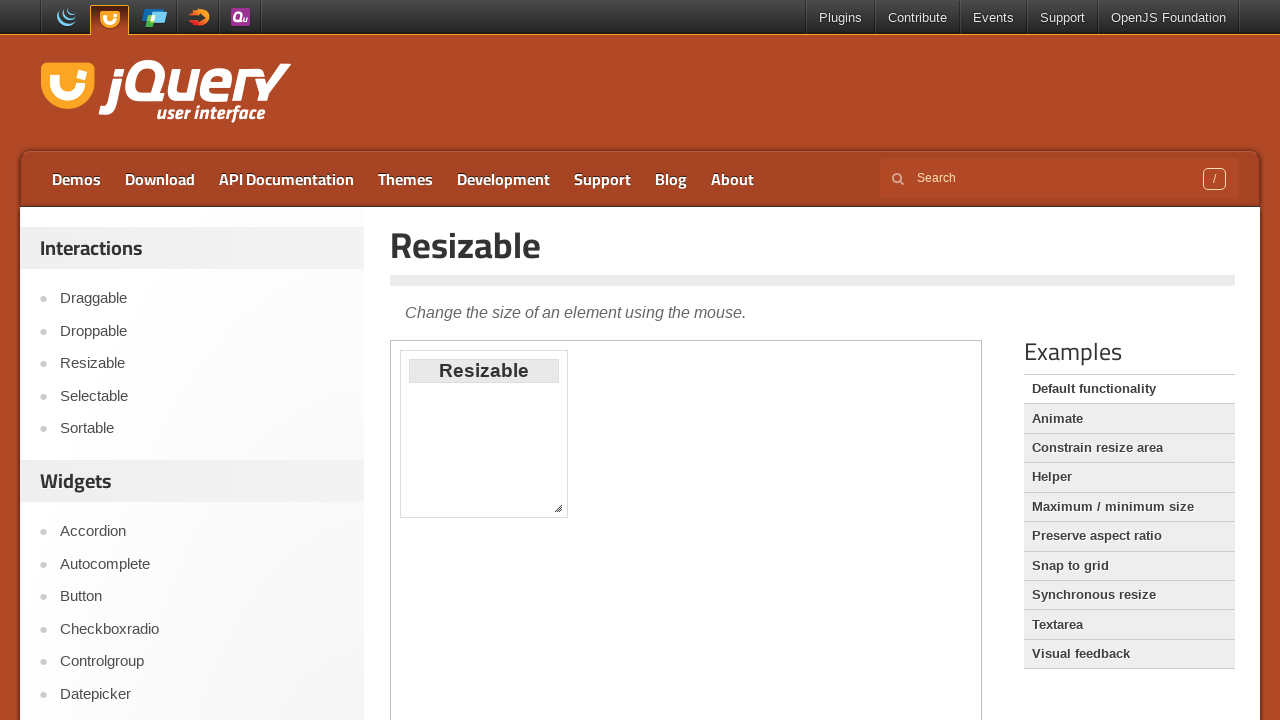

Located iframe containing resizable demo
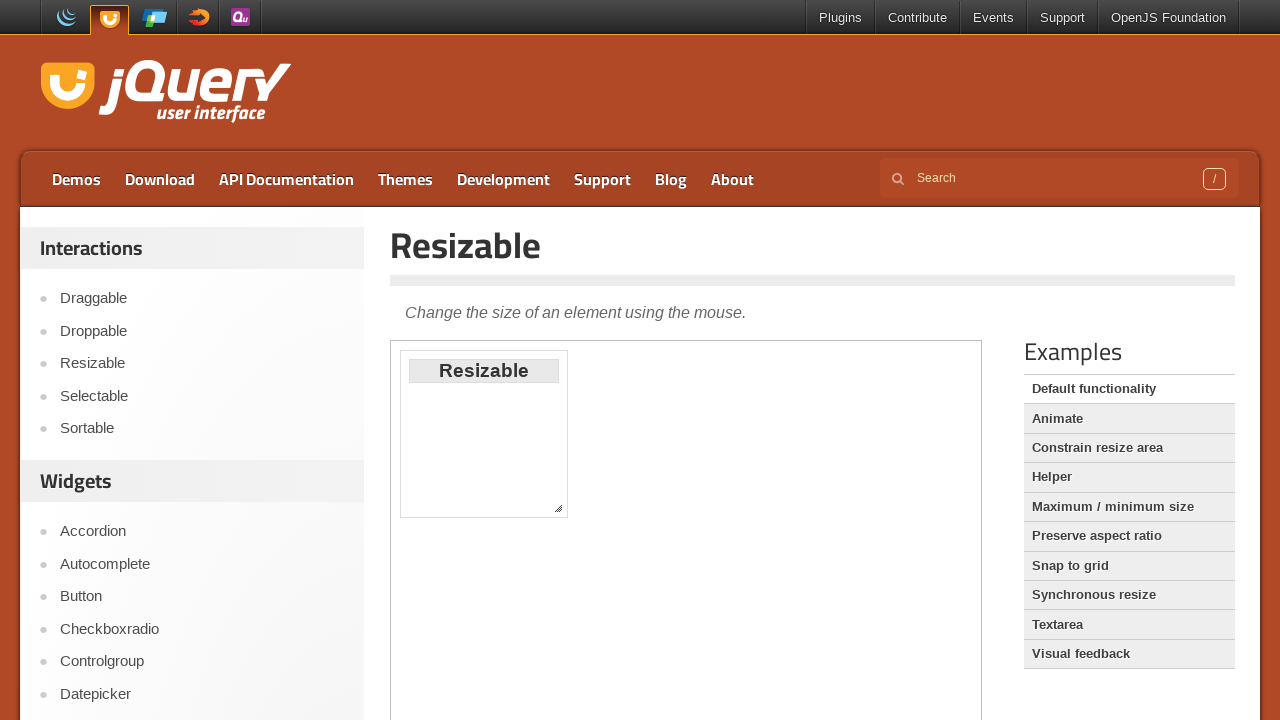

Located resizable element within iframe
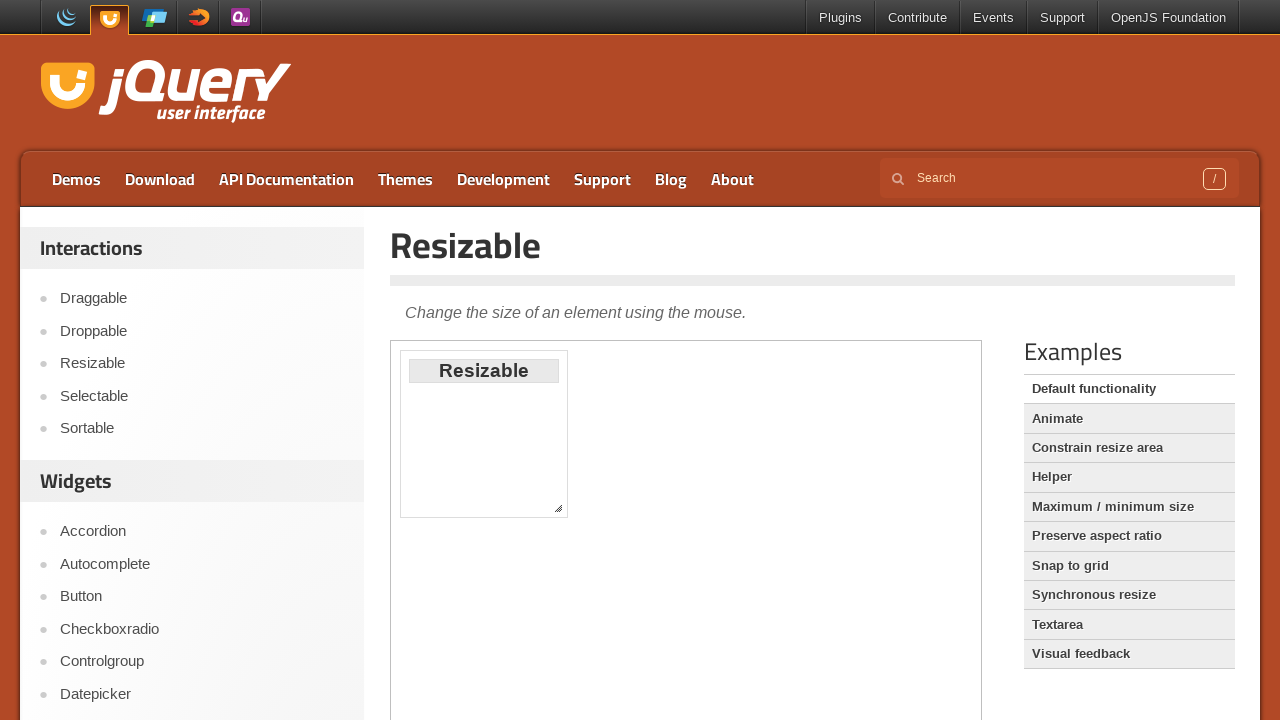

Resizable element is now visible
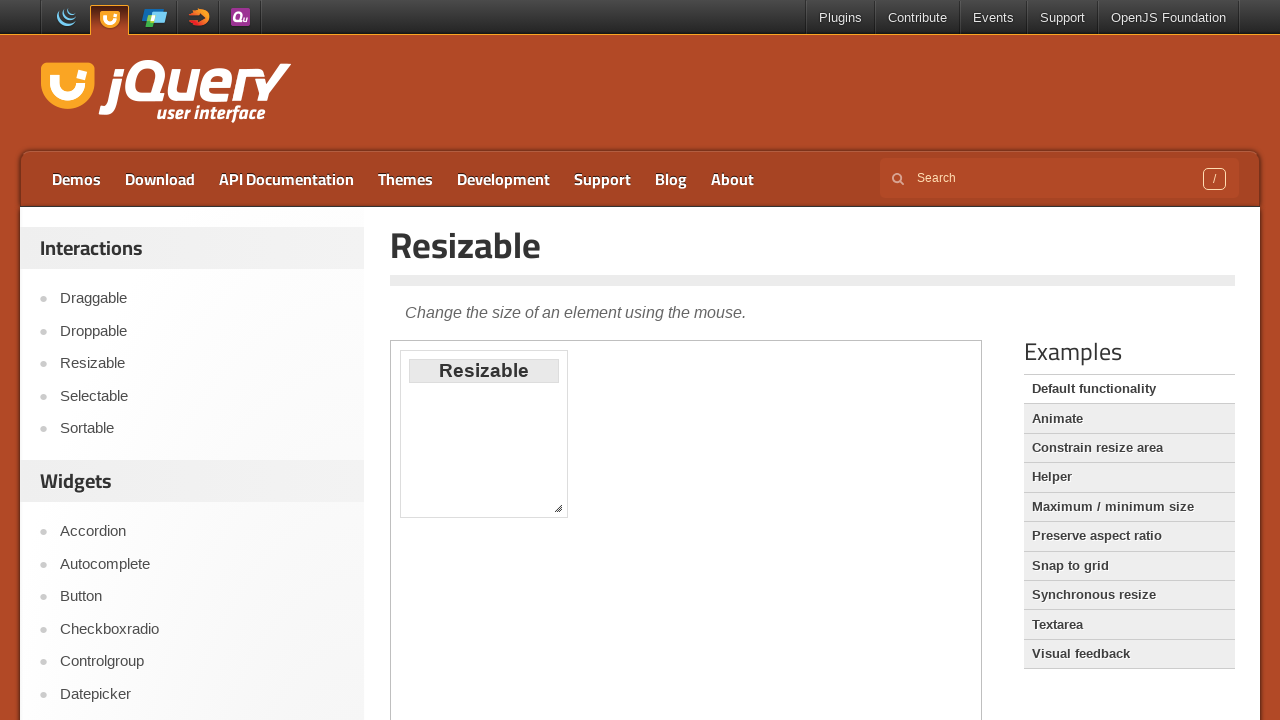

Retrieved bounding box of resizable element
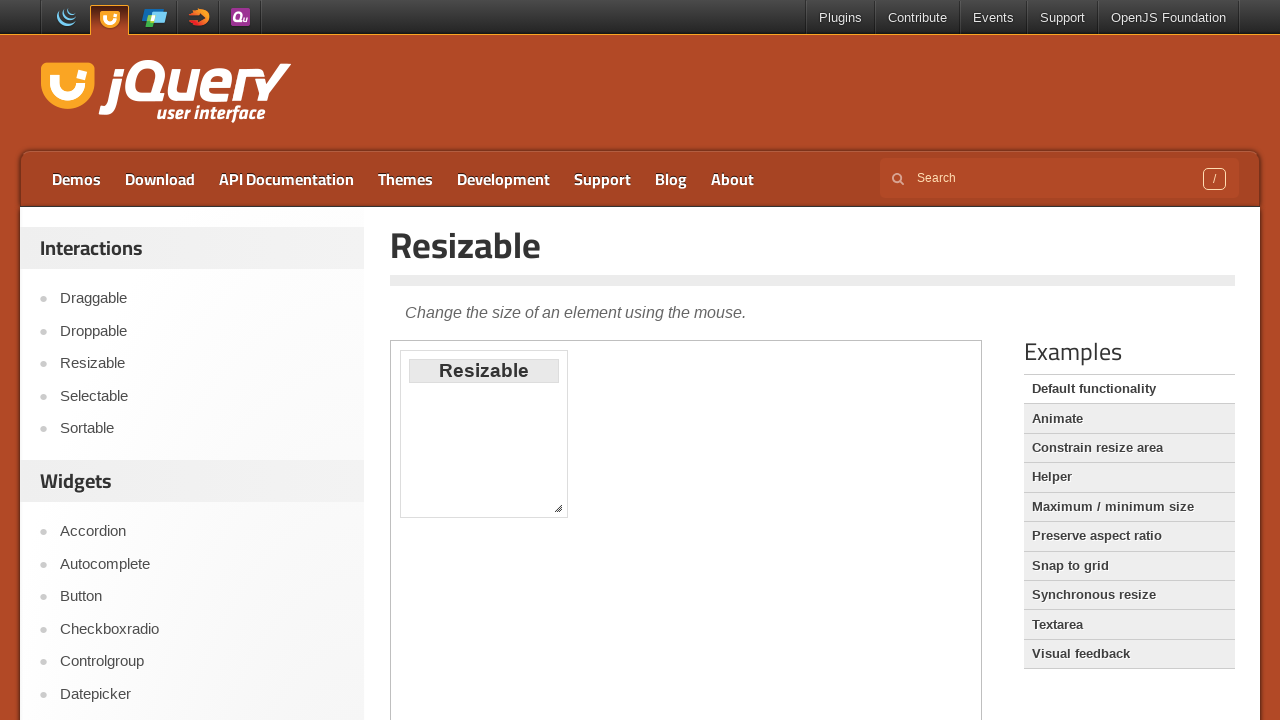

Moved mouse to resize handle at bottom-right corner at (563, 513)
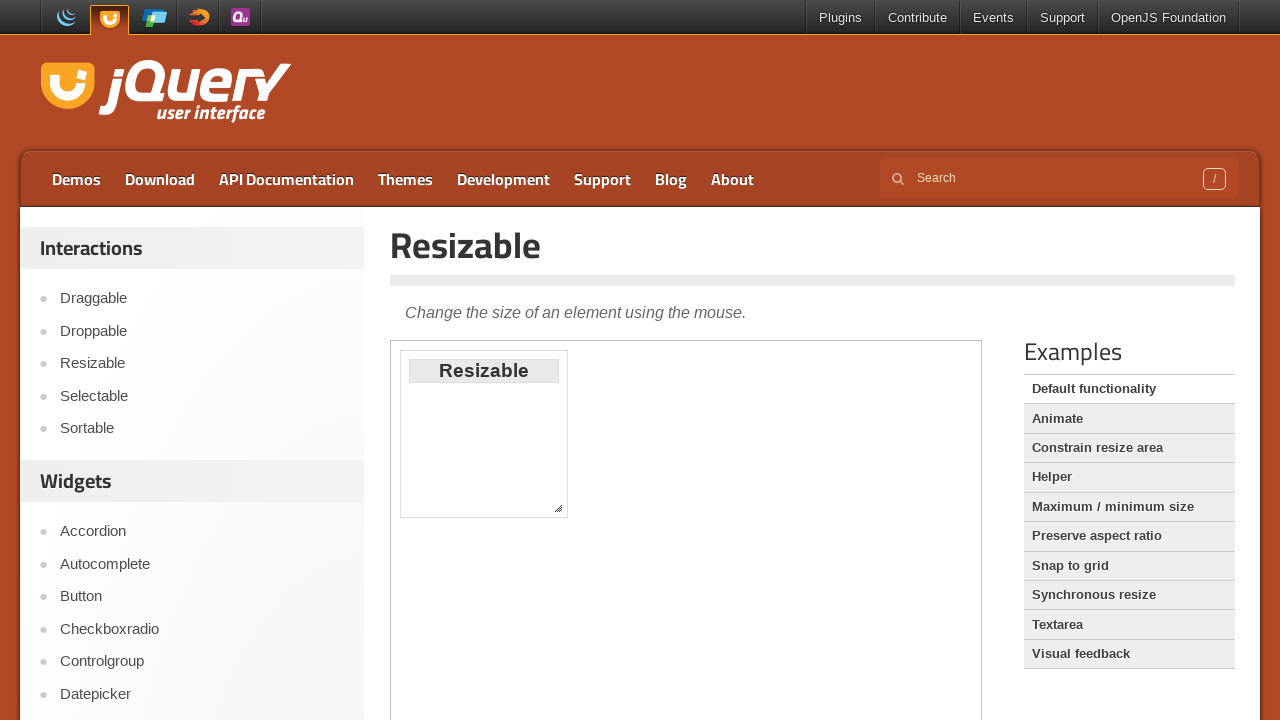

Pressed mouse button down on resize handle at (563, 513)
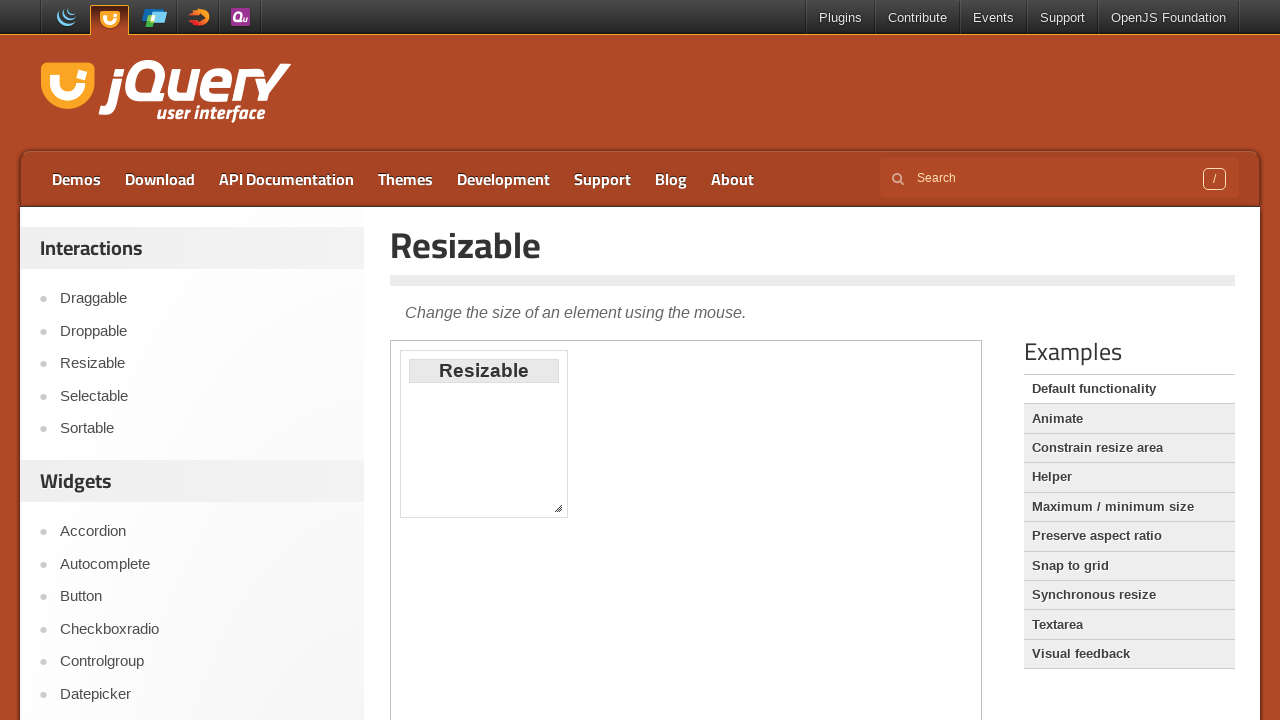

Dragged resize handle 300px right and 100px down at (863, 613)
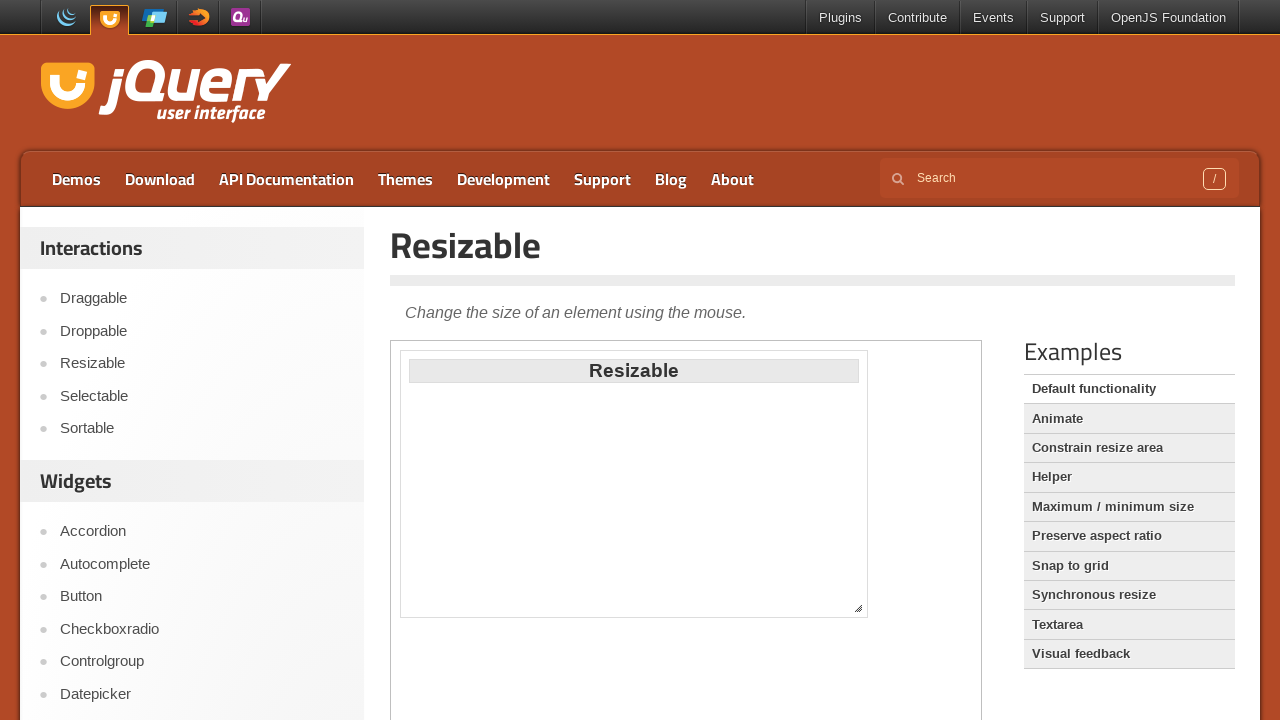

Released mouse button to complete resize operation at (863, 613)
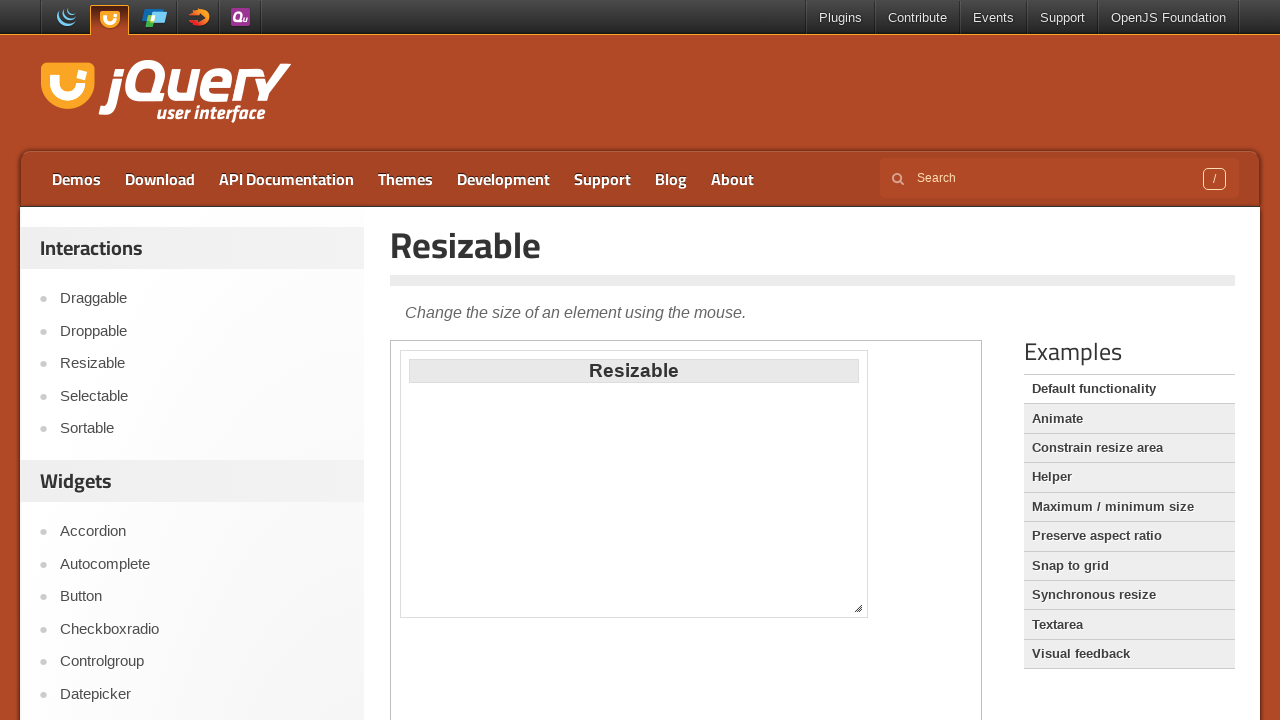

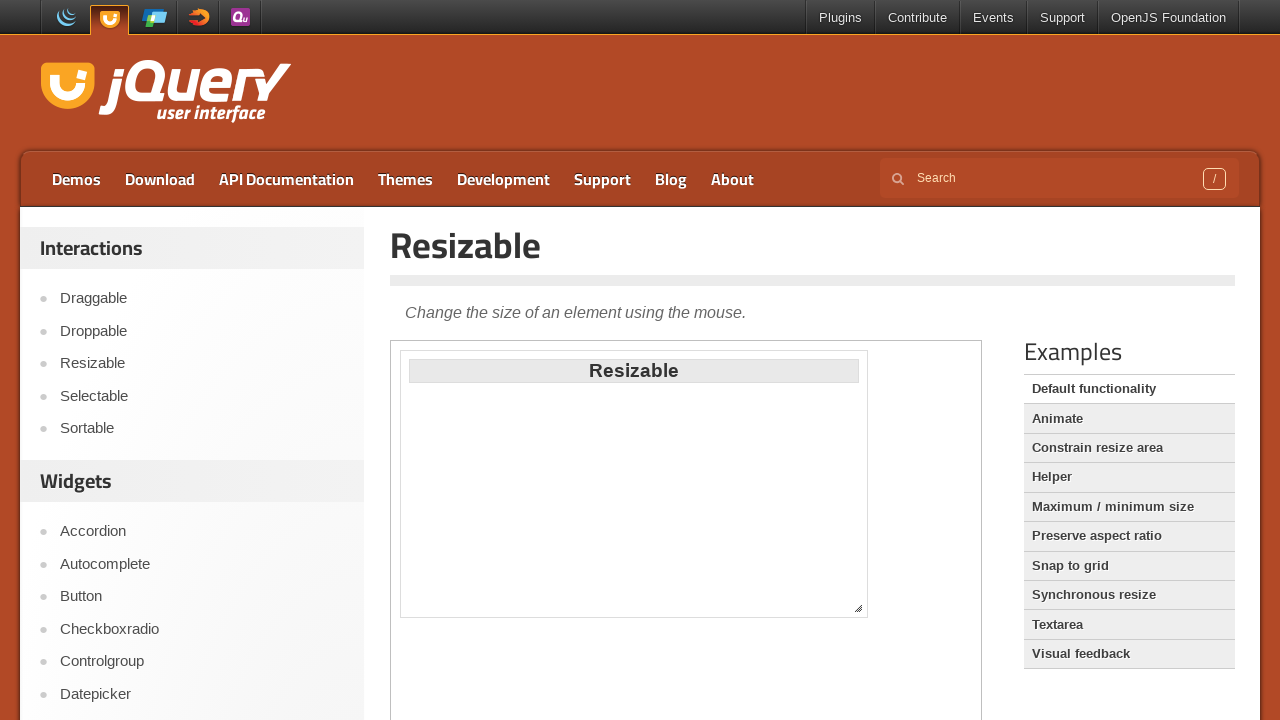